Tests that clicking the JS Prompt button and dismissing shows "You entered: null" message.

Starting URL: https://the-internet.herokuapp.com/javascript_alerts

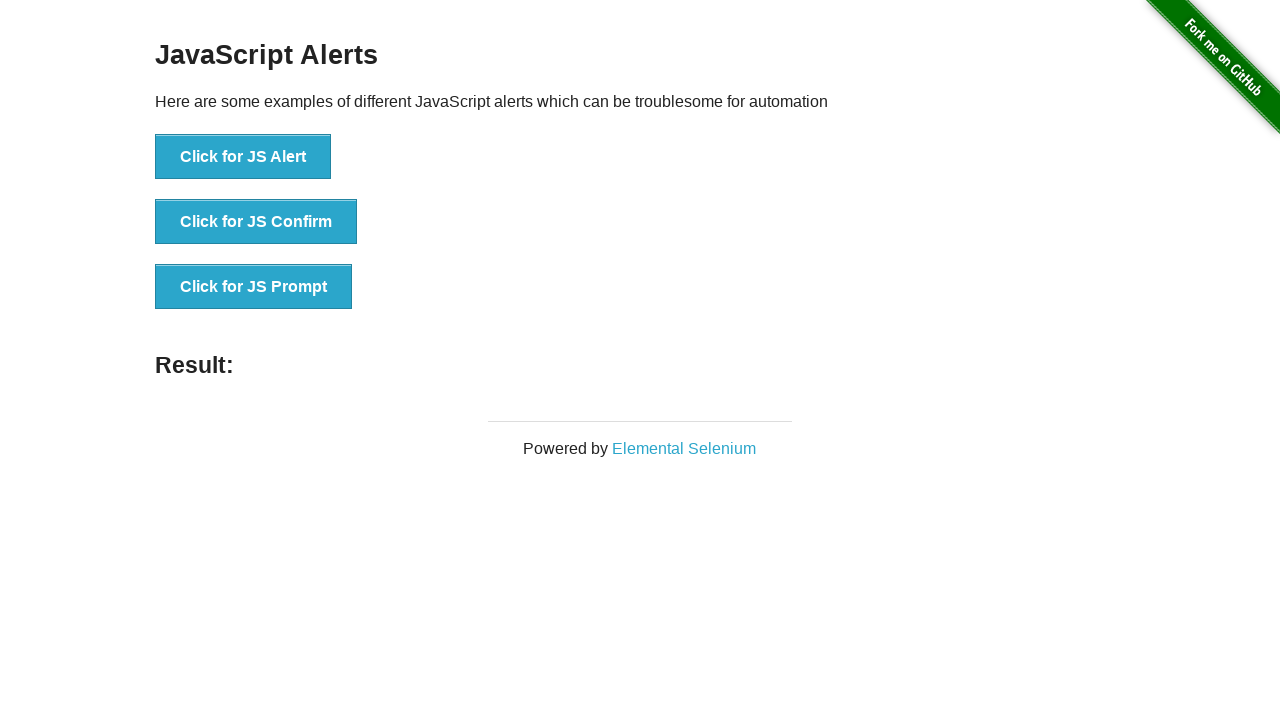

Set up dialog handler to dismiss prompts
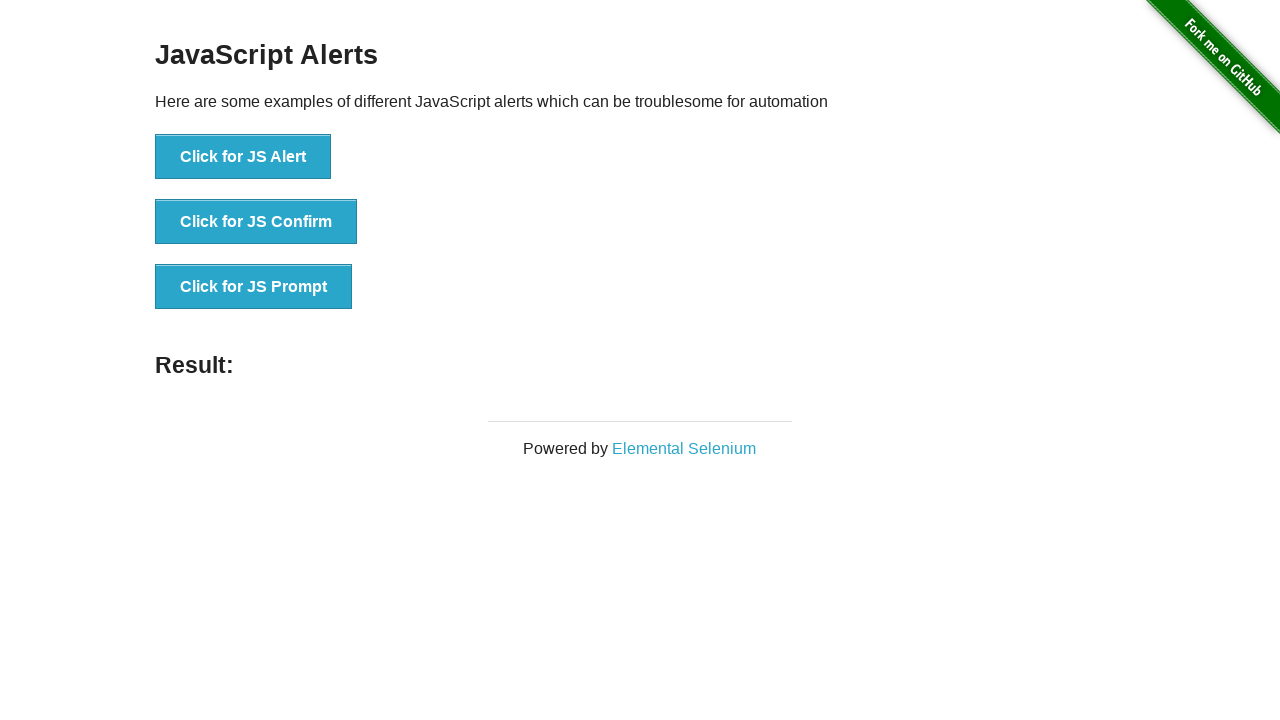

Clicked the 'Click for JS Prompt' button at (254, 287) on internal:role=button[name="Click for JS Prompt"i]
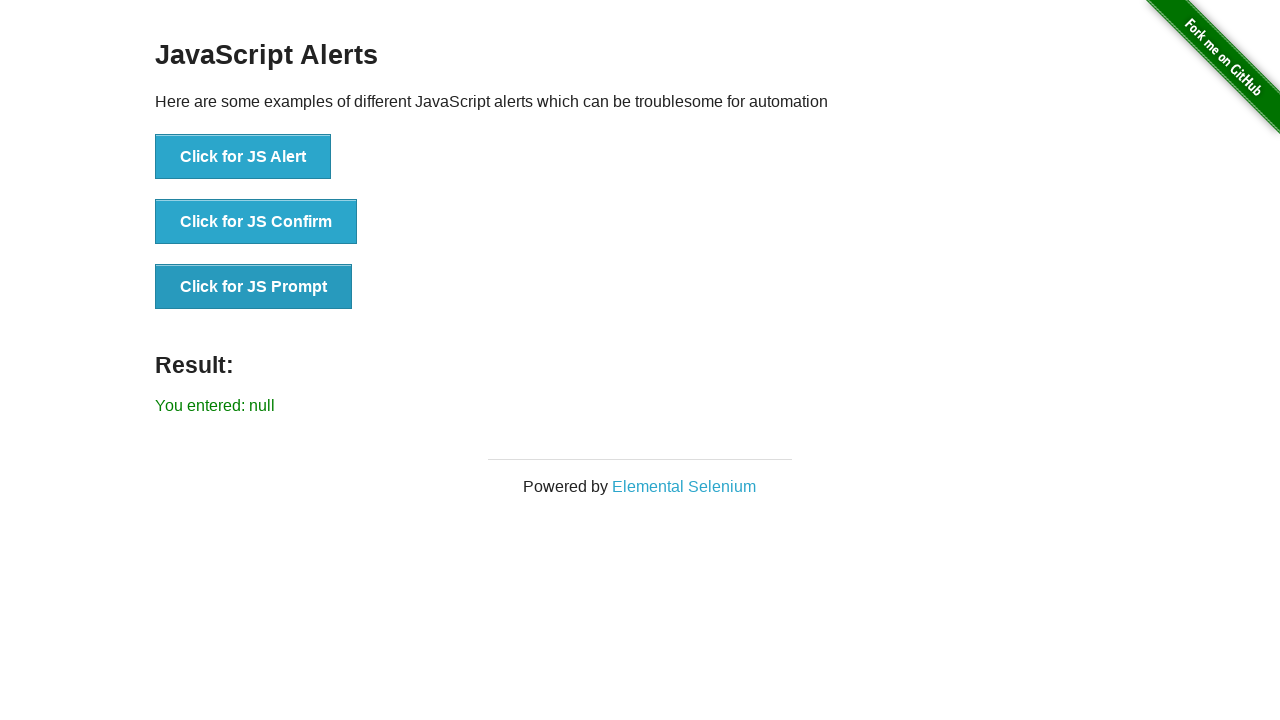

Verified 'You entered: null' message appeared after dismissing prompt
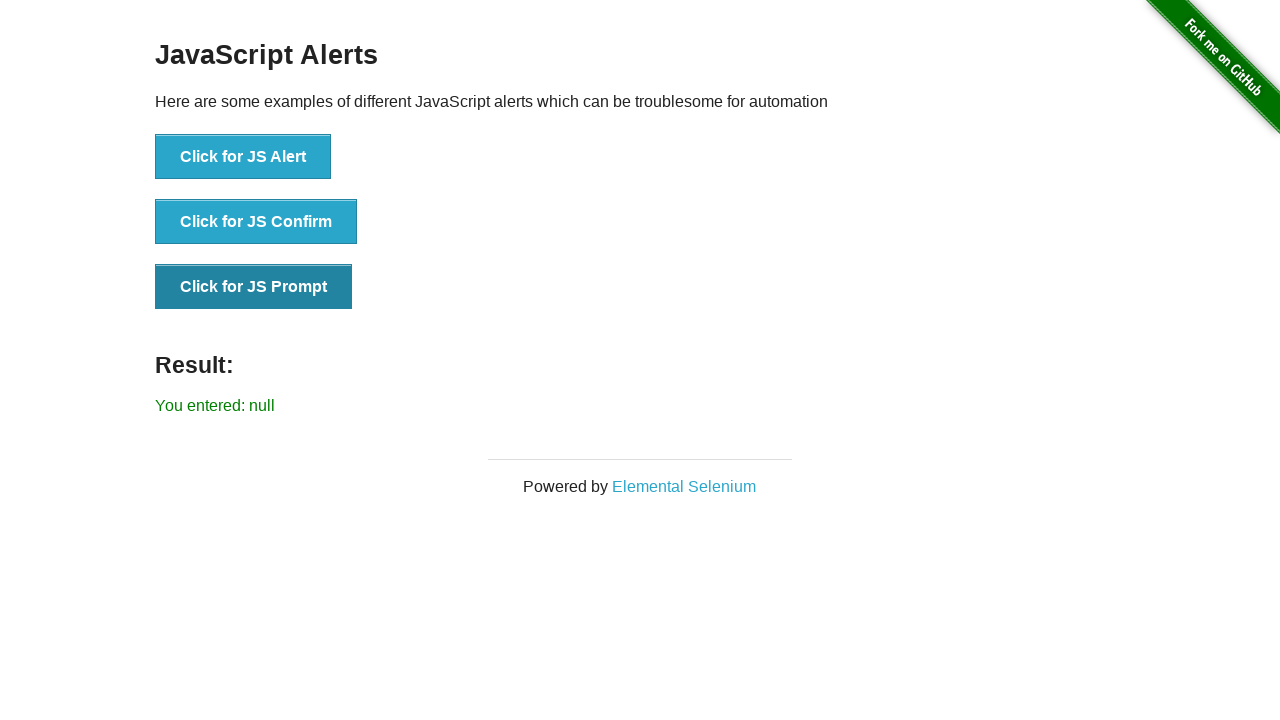

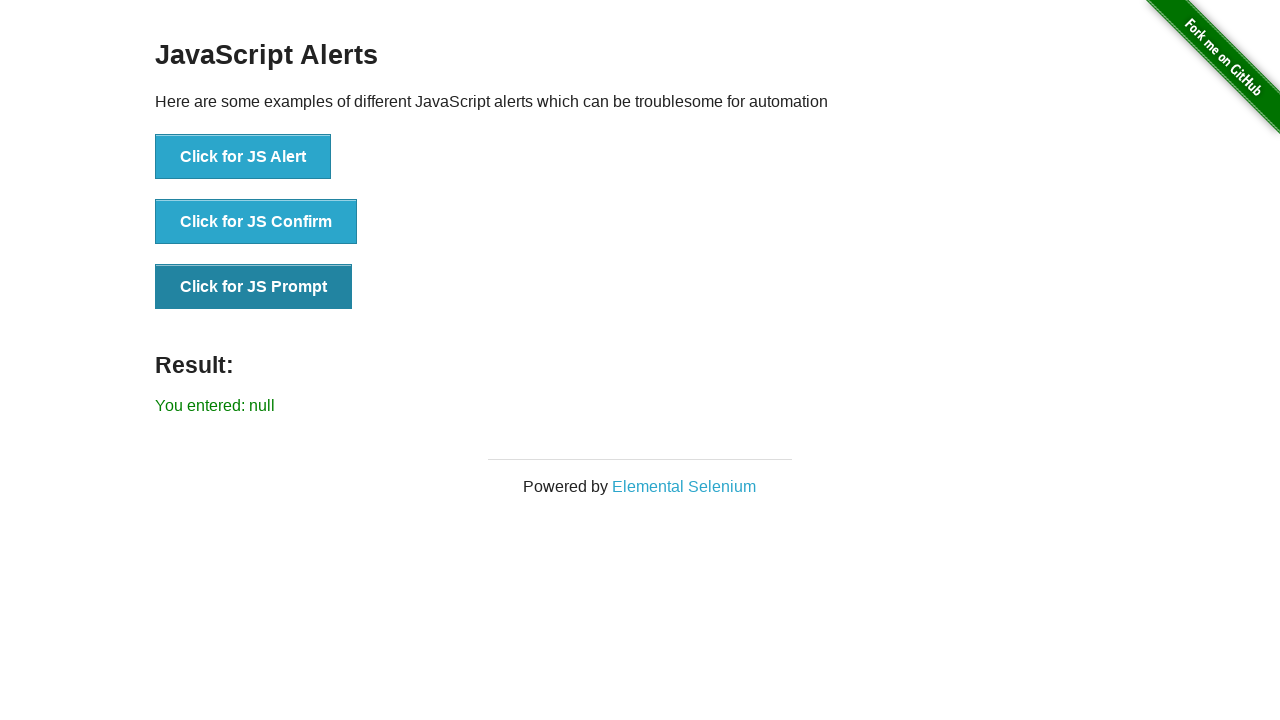